Tests handling a delayed alert that appears after 5 seconds by clicking a button and accepting the alert

Starting URL: https://demoqa.com/alerts

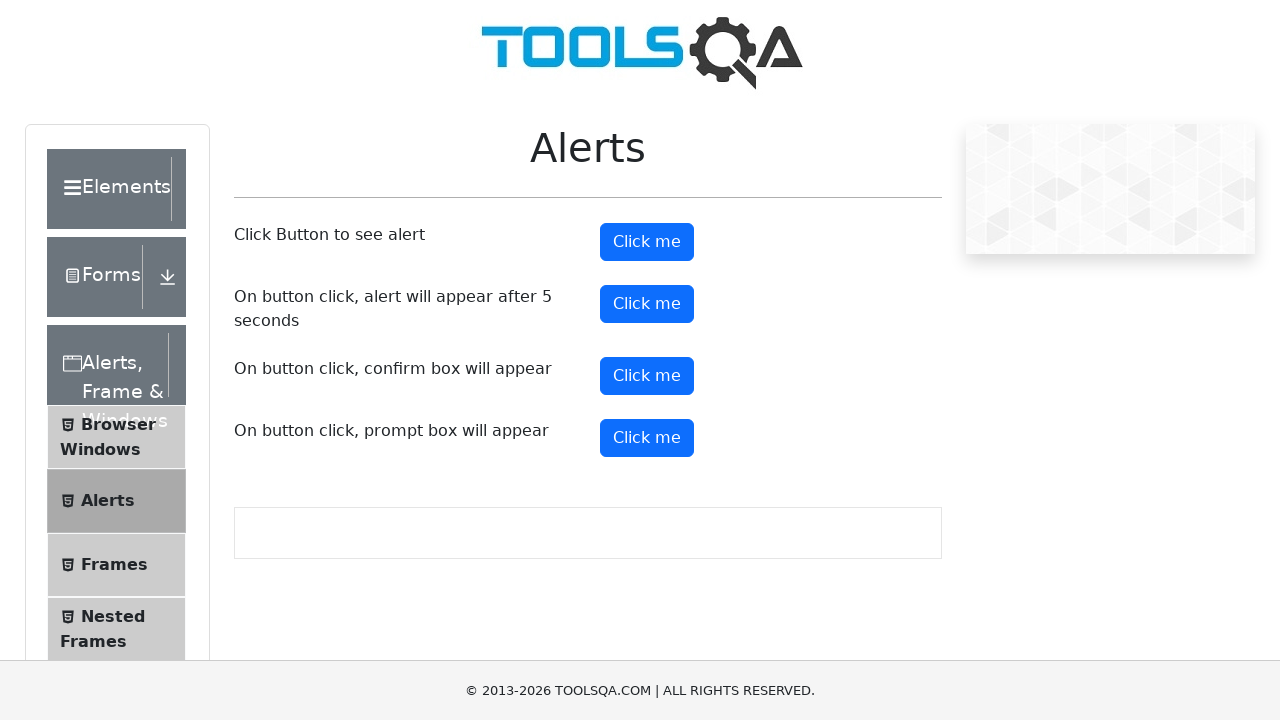

Set up dialog handler to automatically accept alerts
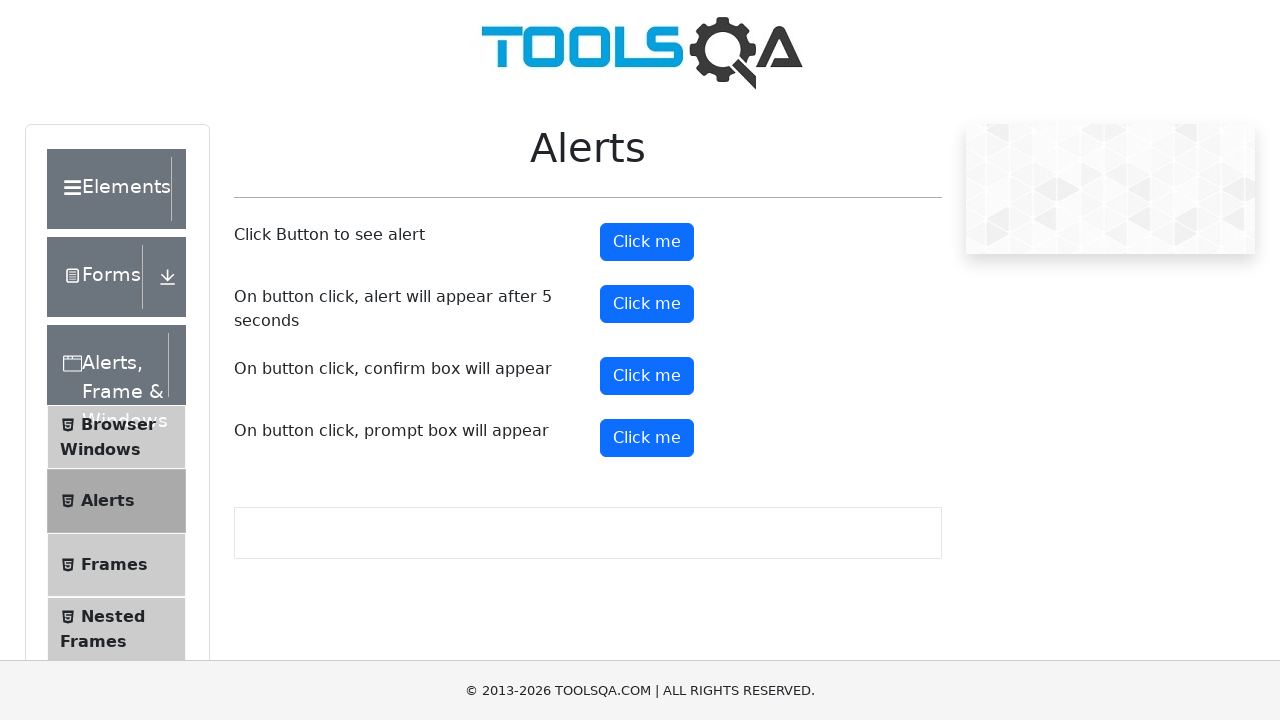

Clicked button to trigger delayed alert at (647, 304) on #timerAlertButton
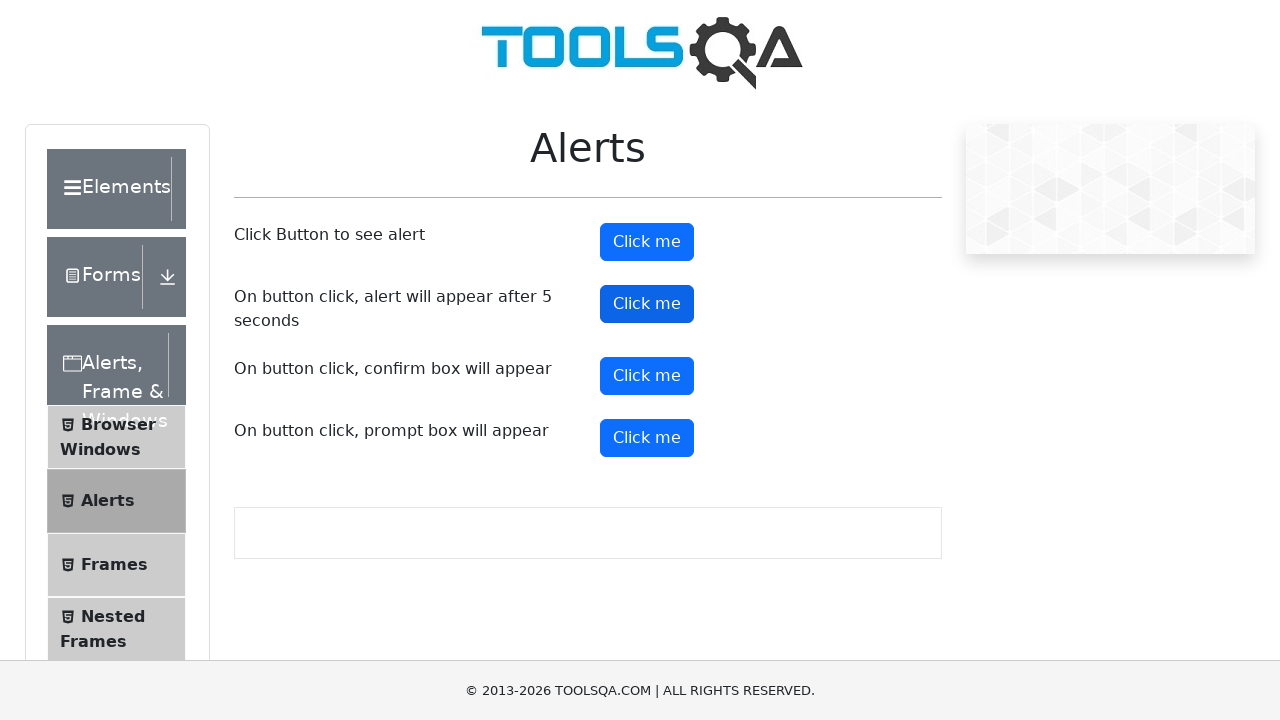

Waited 6 seconds for delayed alert to appear and be automatically accepted
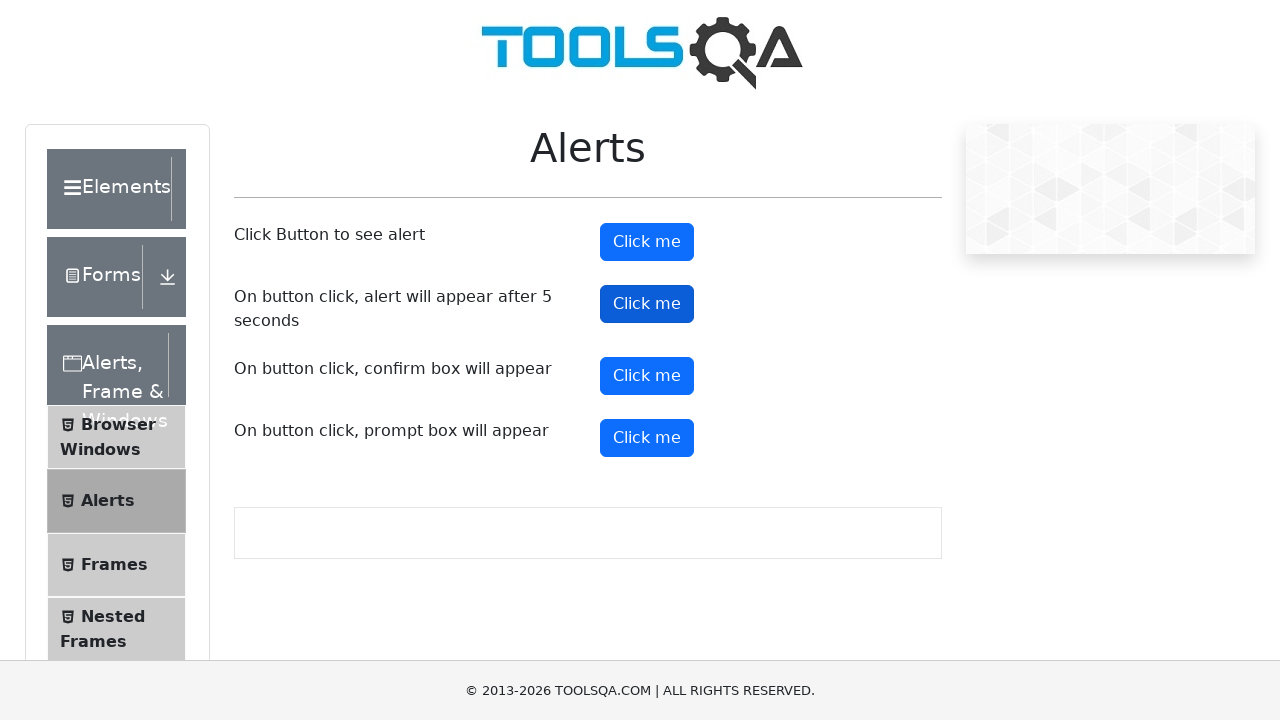

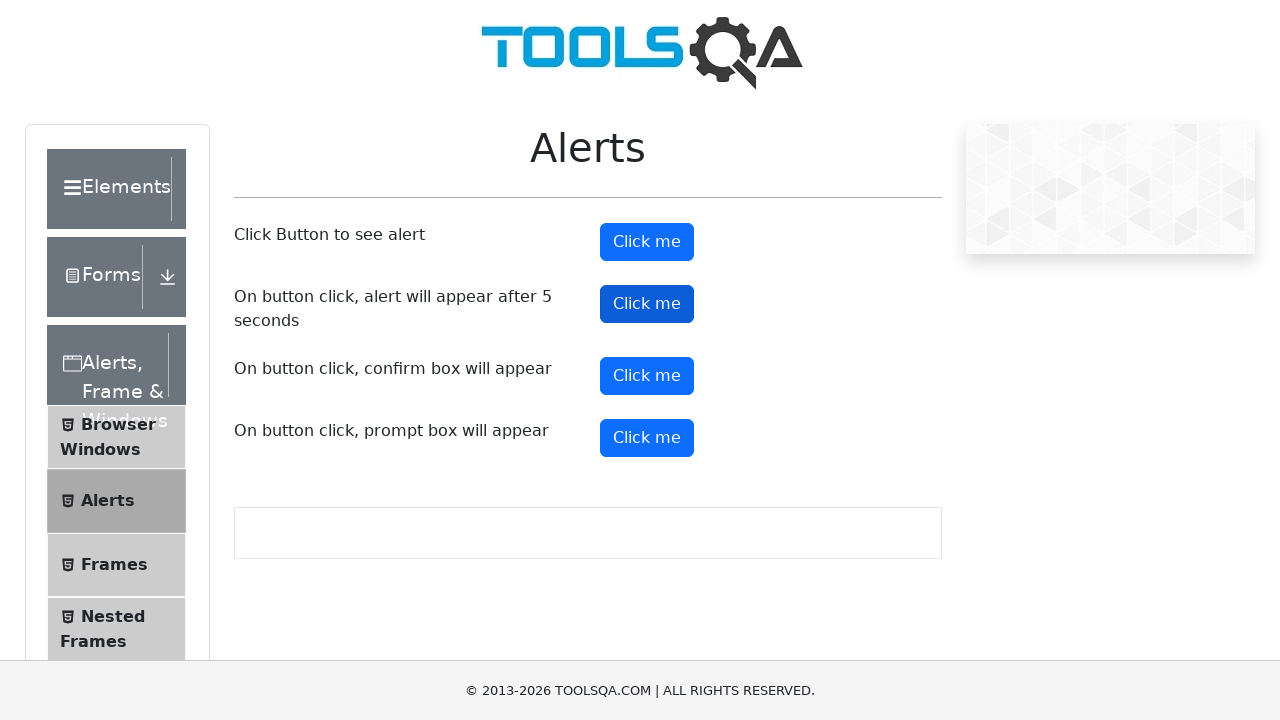